Tests that edits are saved when the input field loses focus (blur event)

Starting URL: https://demo.playwright.dev/todomvc

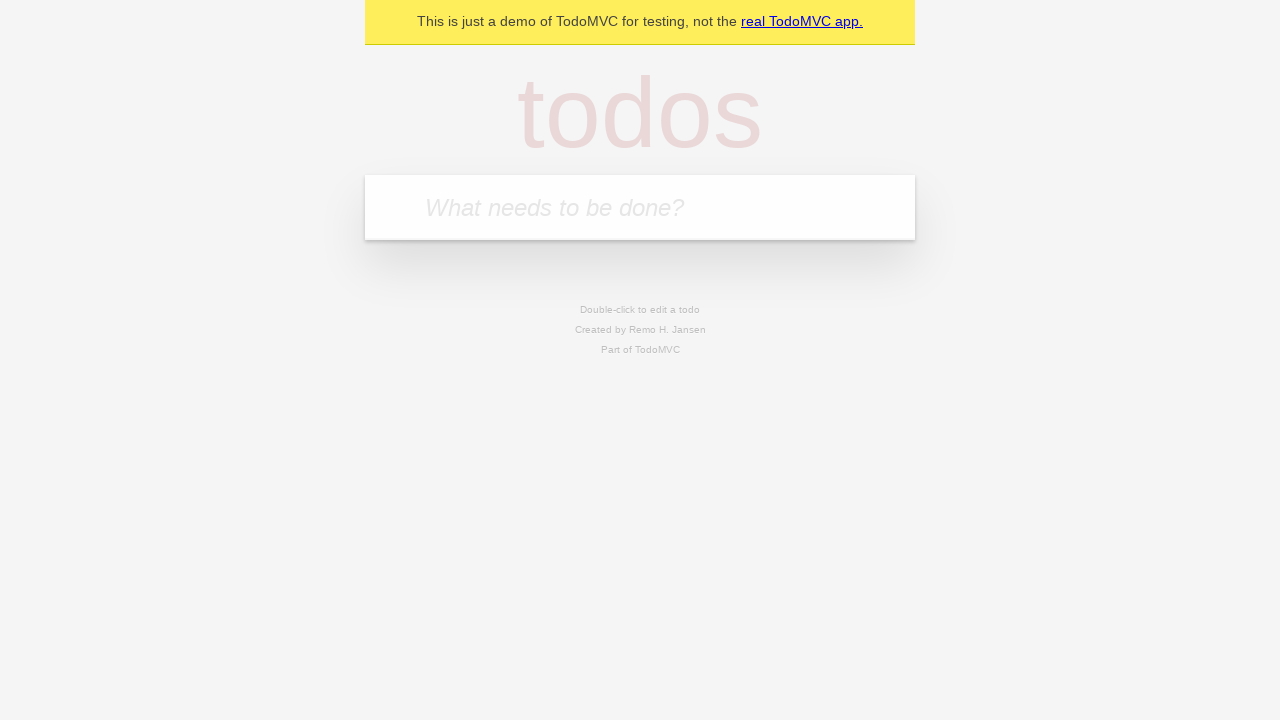

Filled first todo input with 'buy some cheese' on internal:attr=[placeholder="What needs to be done?"i]
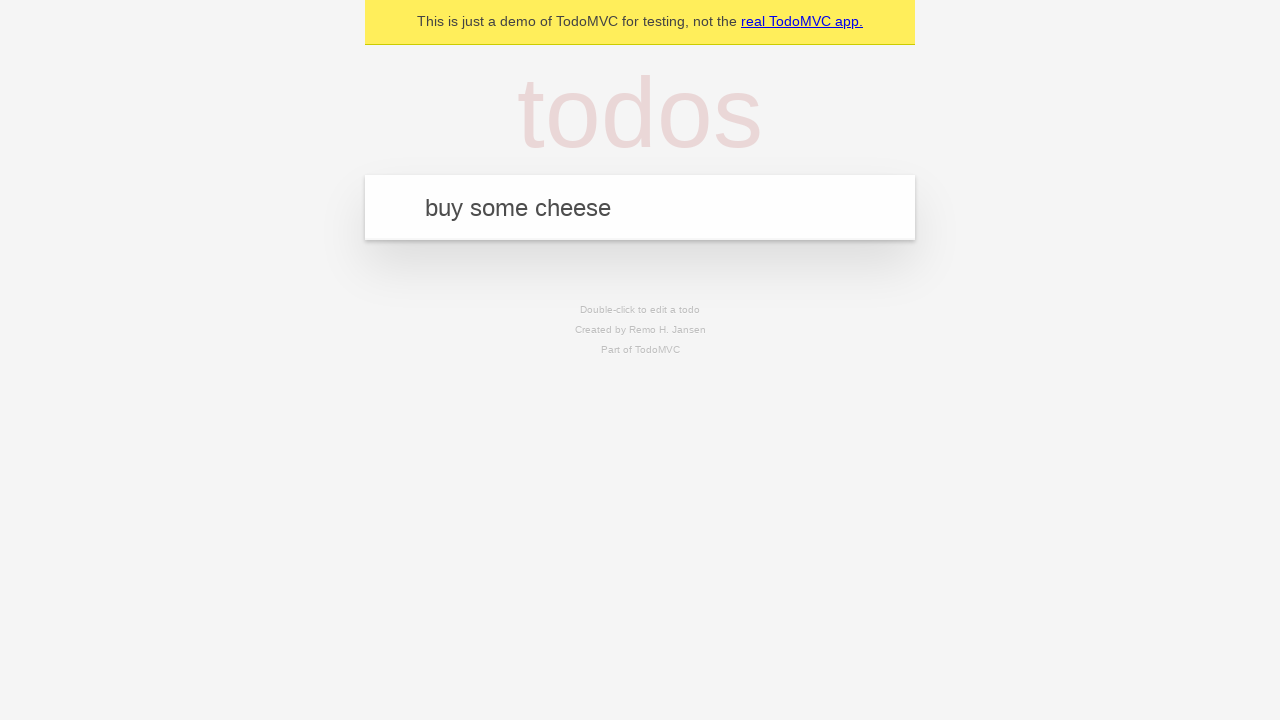

Pressed Enter to create first todo on internal:attr=[placeholder="What needs to be done?"i]
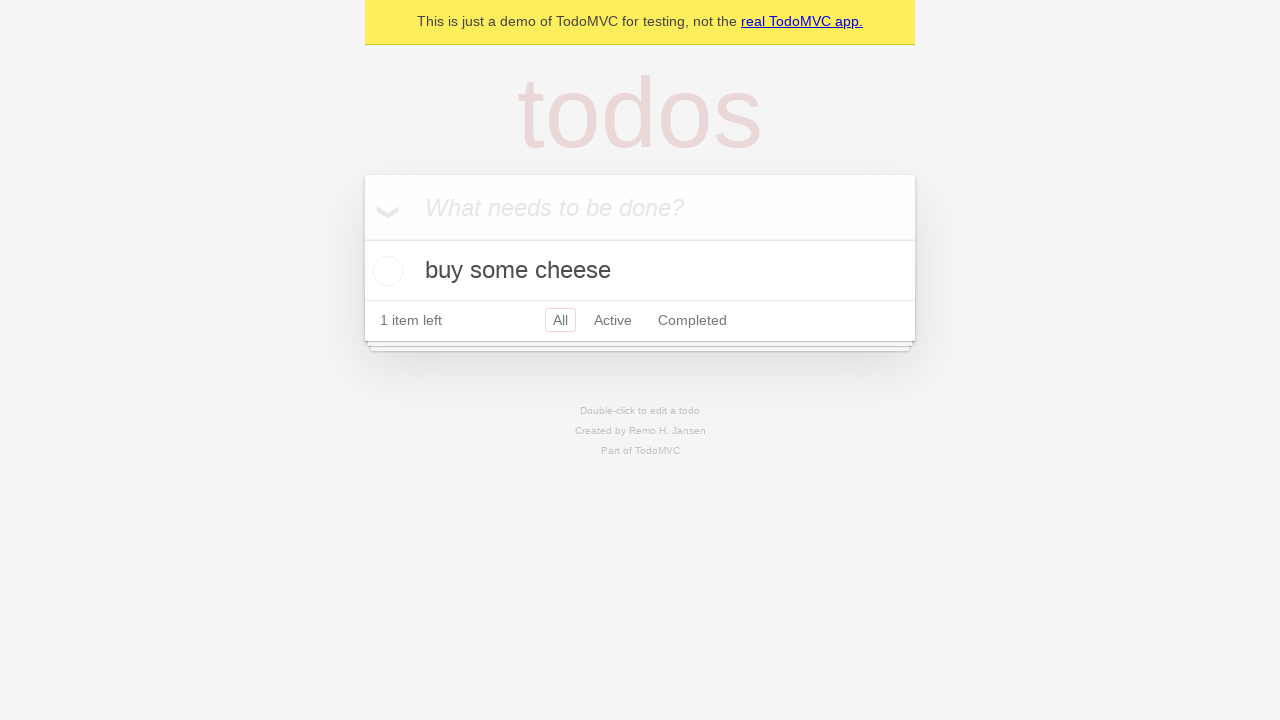

Filled second todo input with 'feed the cat' on internal:attr=[placeholder="What needs to be done?"i]
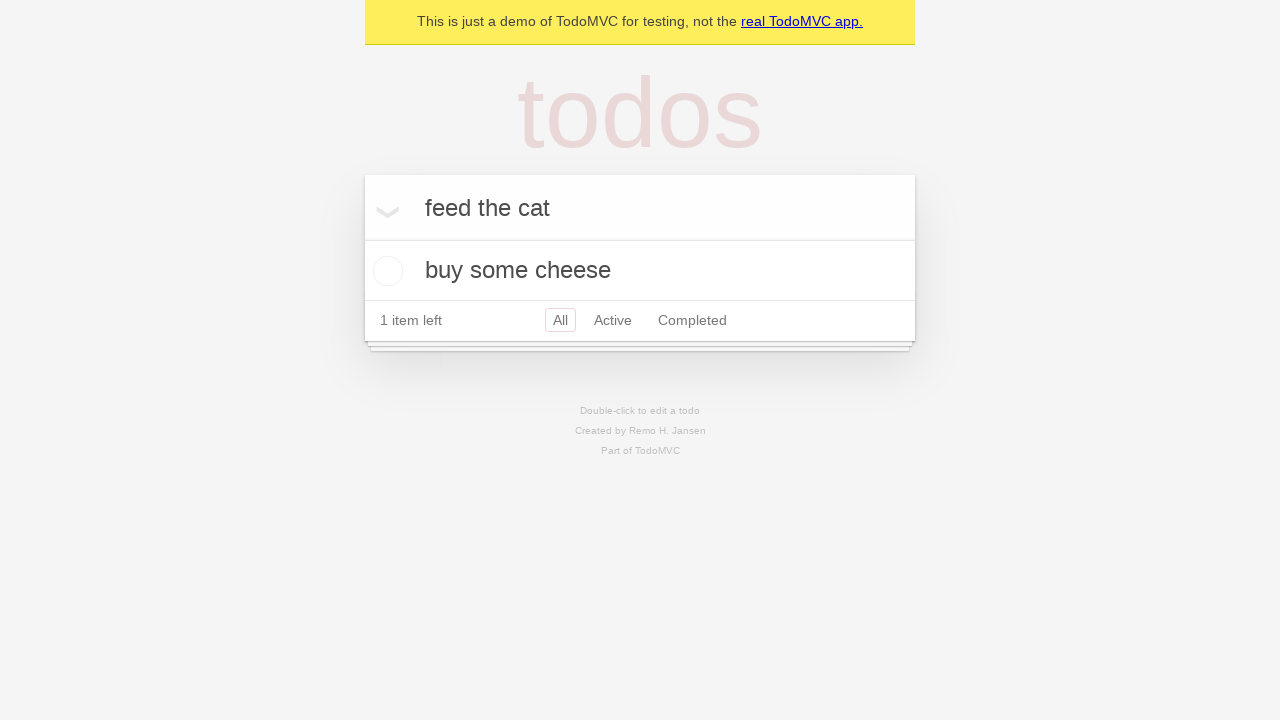

Pressed Enter to create second todo on internal:attr=[placeholder="What needs to be done?"i]
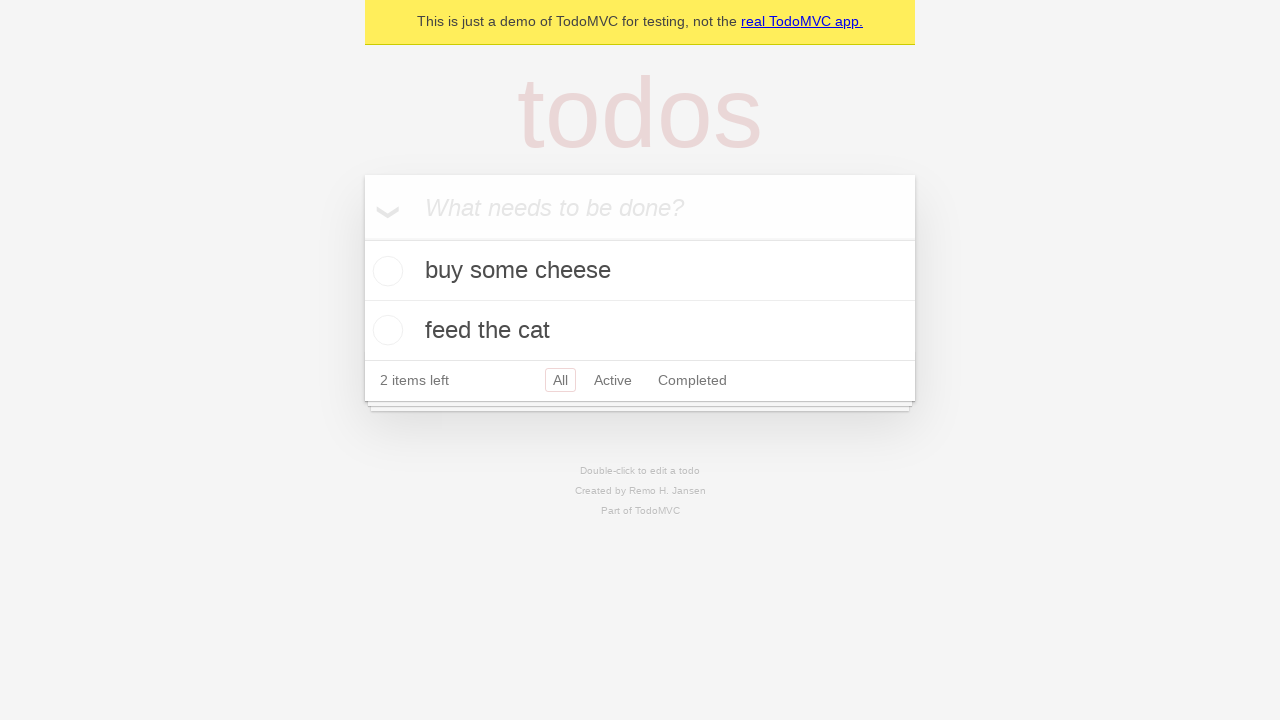

Filled third todo input with 'book a doctors appointment' on internal:attr=[placeholder="What needs to be done?"i]
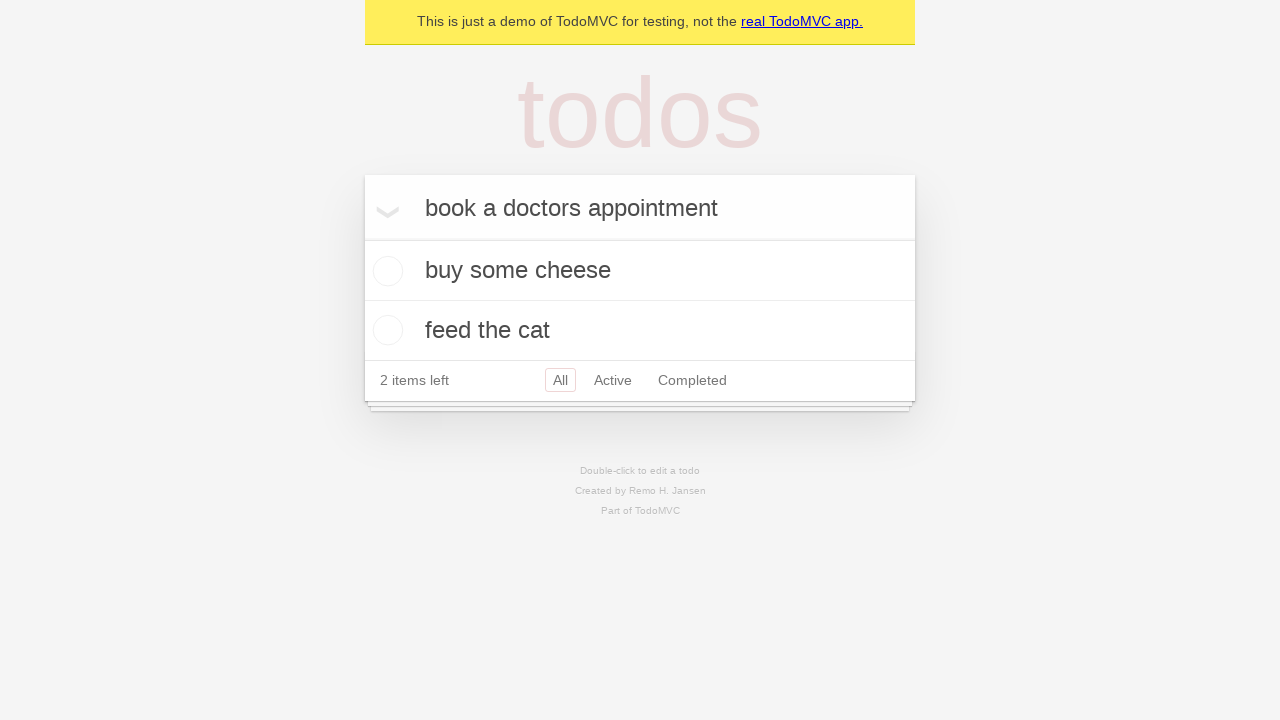

Pressed Enter to create third todo on internal:attr=[placeholder="What needs to be done?"i]
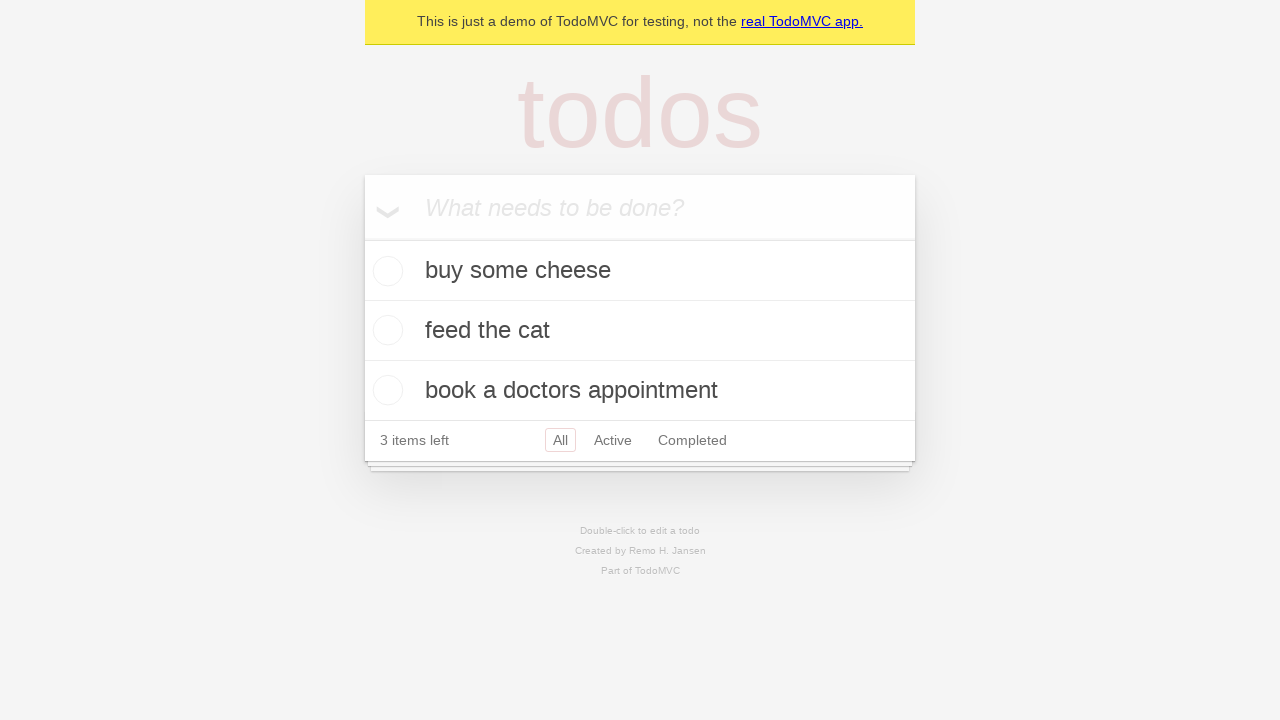

Double-clicked second todo item to enter edit mode at (640, 331) on internal:testid=[data-testid="todo-item"s] >> nth=1
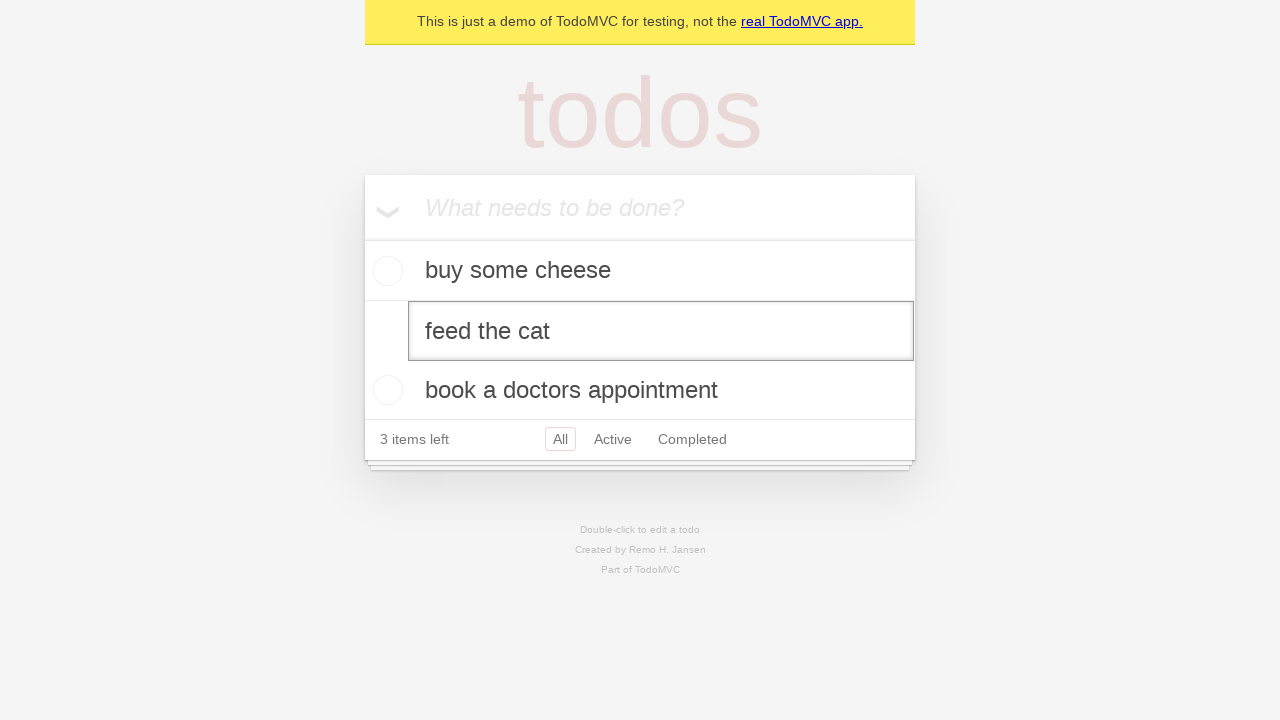

Filled edit textbox with 'buy some sausages' on internal:testid=[data-testid="todo-item"s] >> nth=1 >> internal:role=textbox[nam
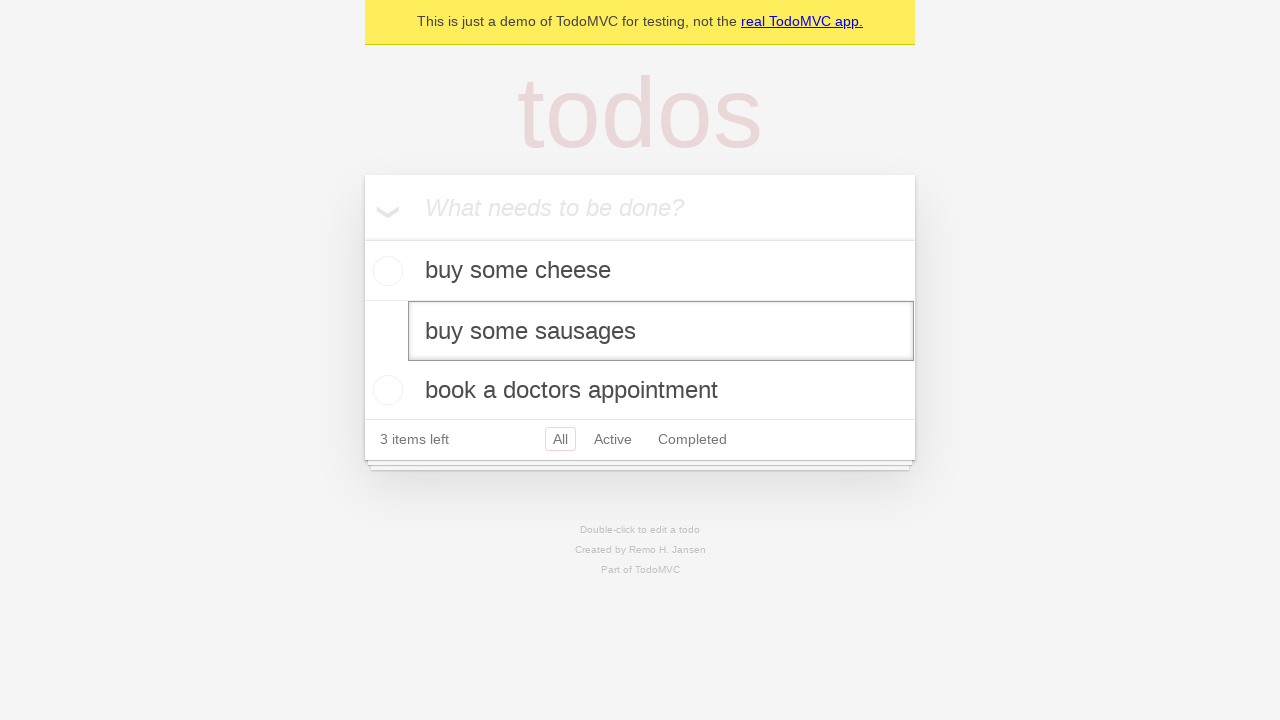

Dispatched blur event to save edits on second todo
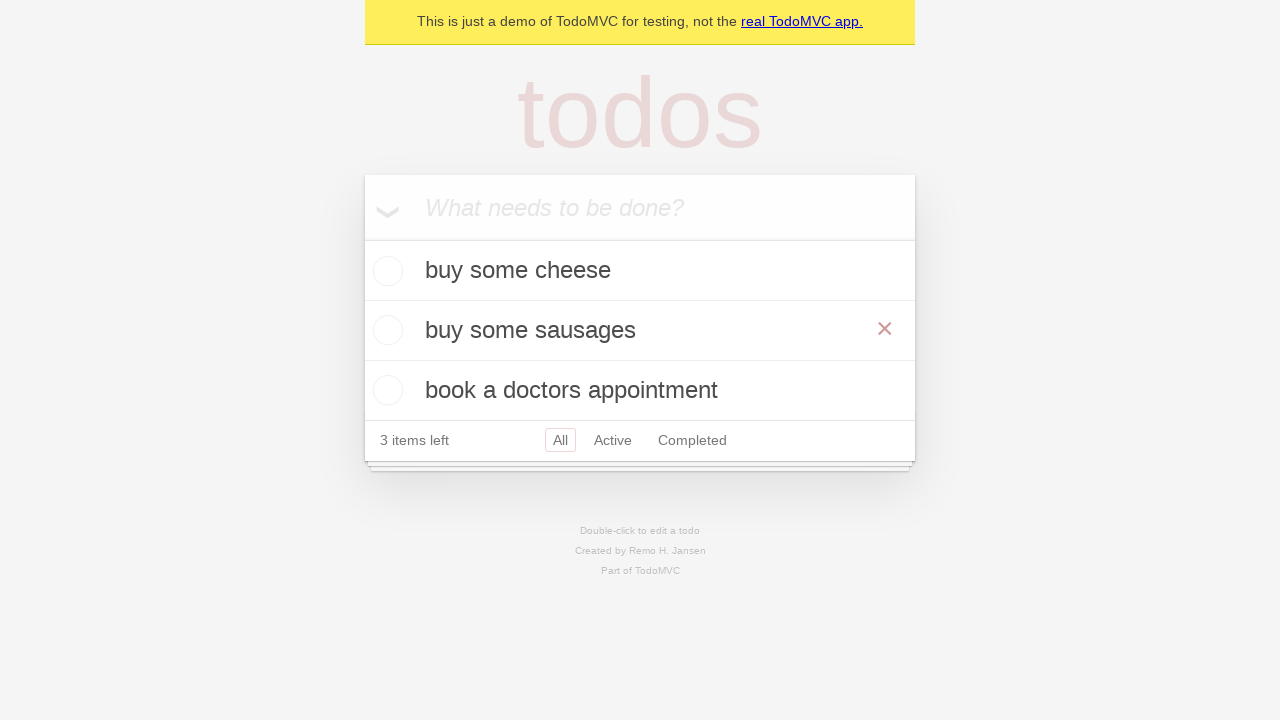

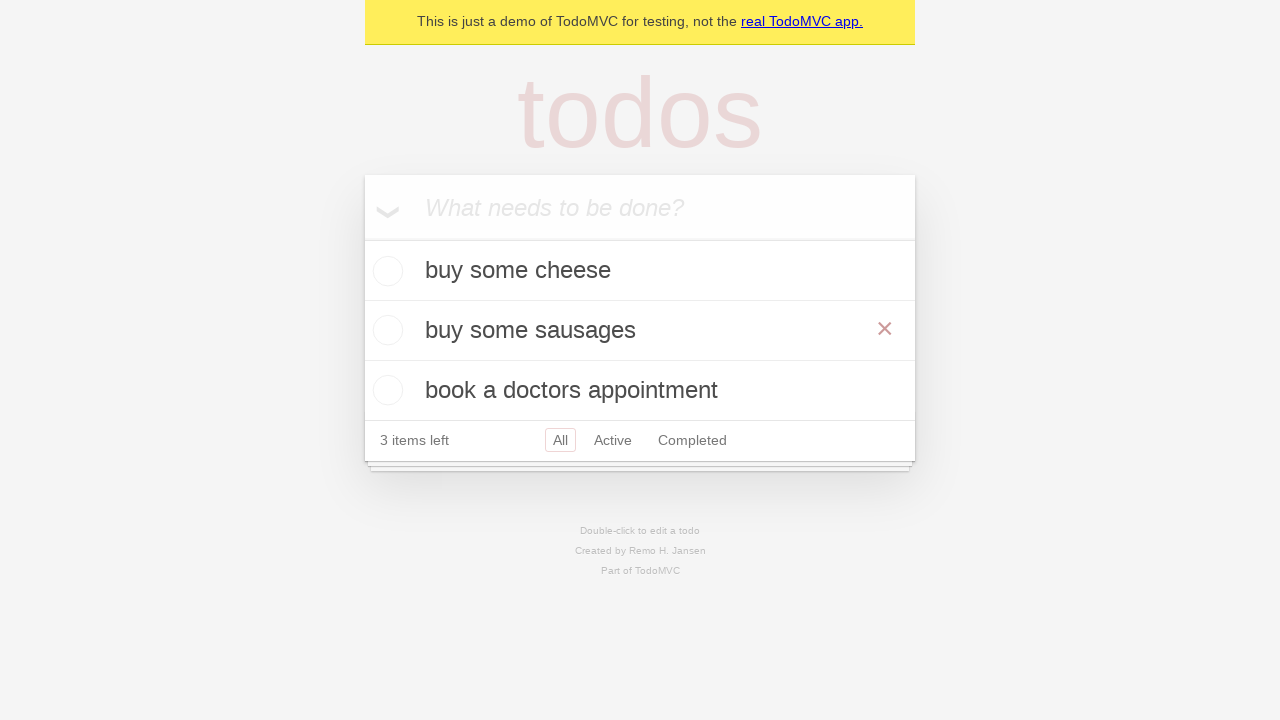